Tests tooltip functionality on the jQuery UI demo page by hovering over an age input field to trigger the tooltip display

Starting URL: https://jqueryui.com/tooltip/

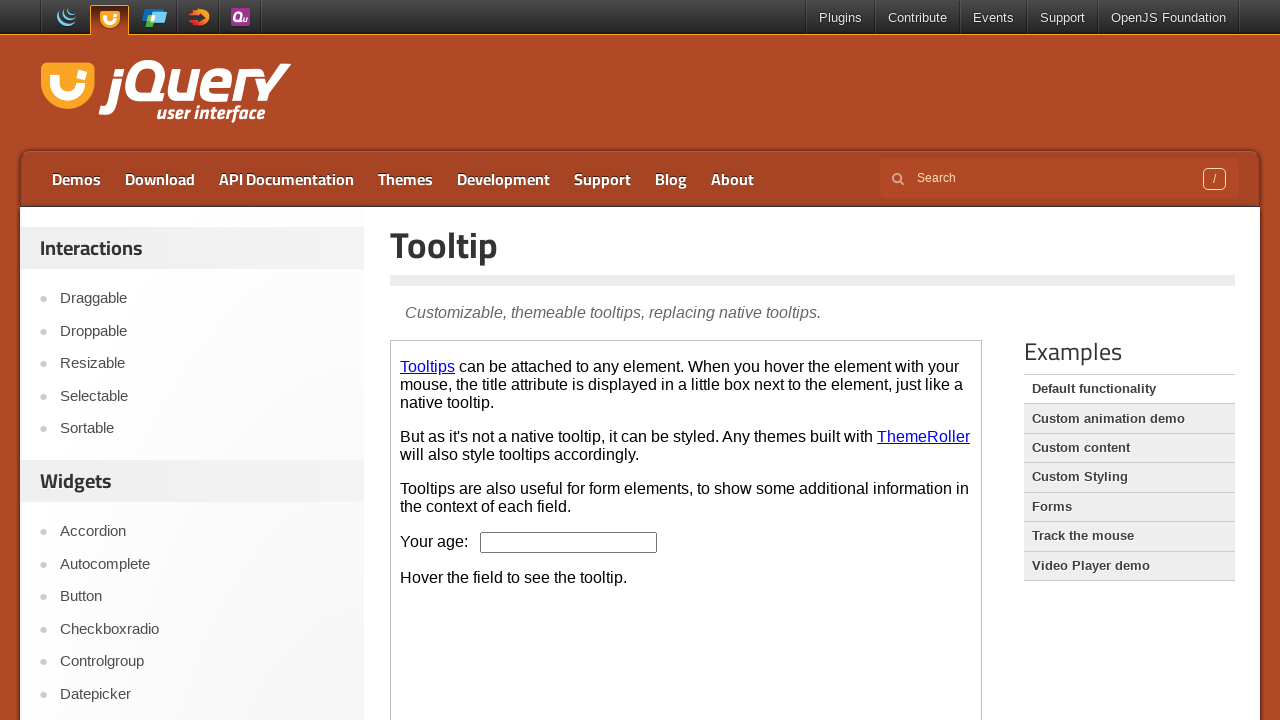

Located the demo iframe containing the tooltip
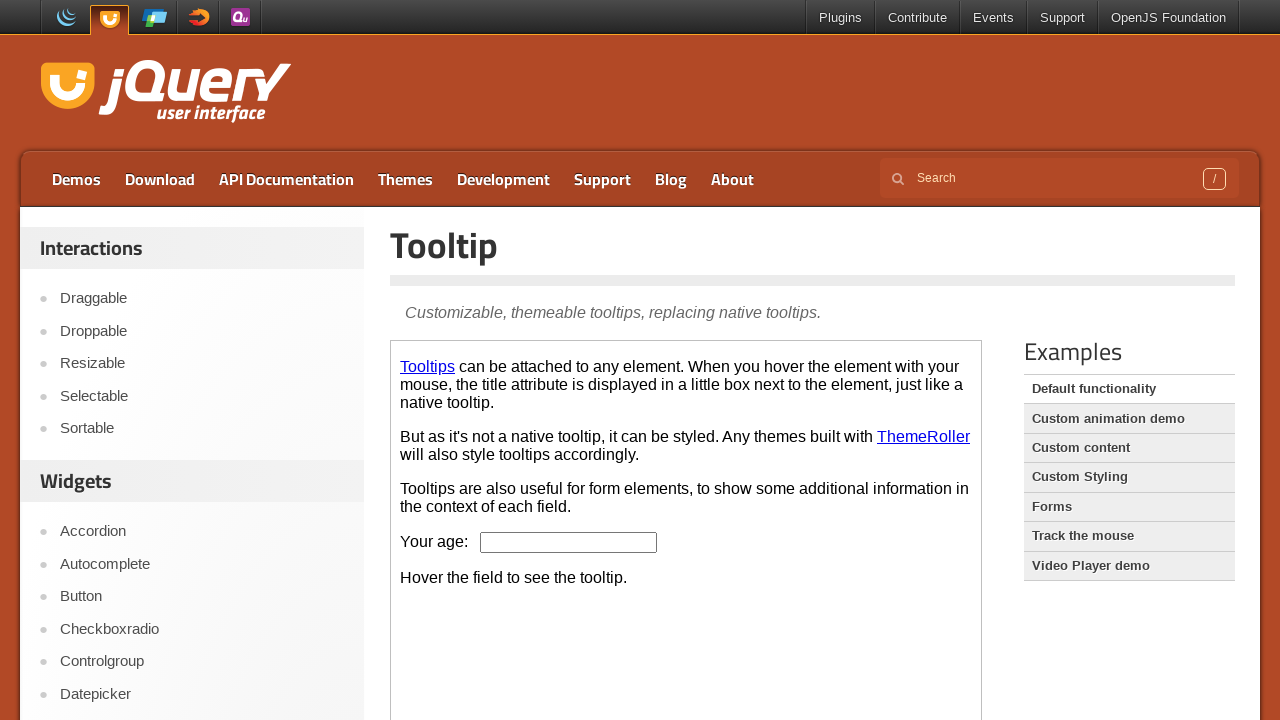

Hovered over the age input field to trigger tooltip display at (569, 542) on iframe.demo-frame >> internal:control=enter-frame >> input#age
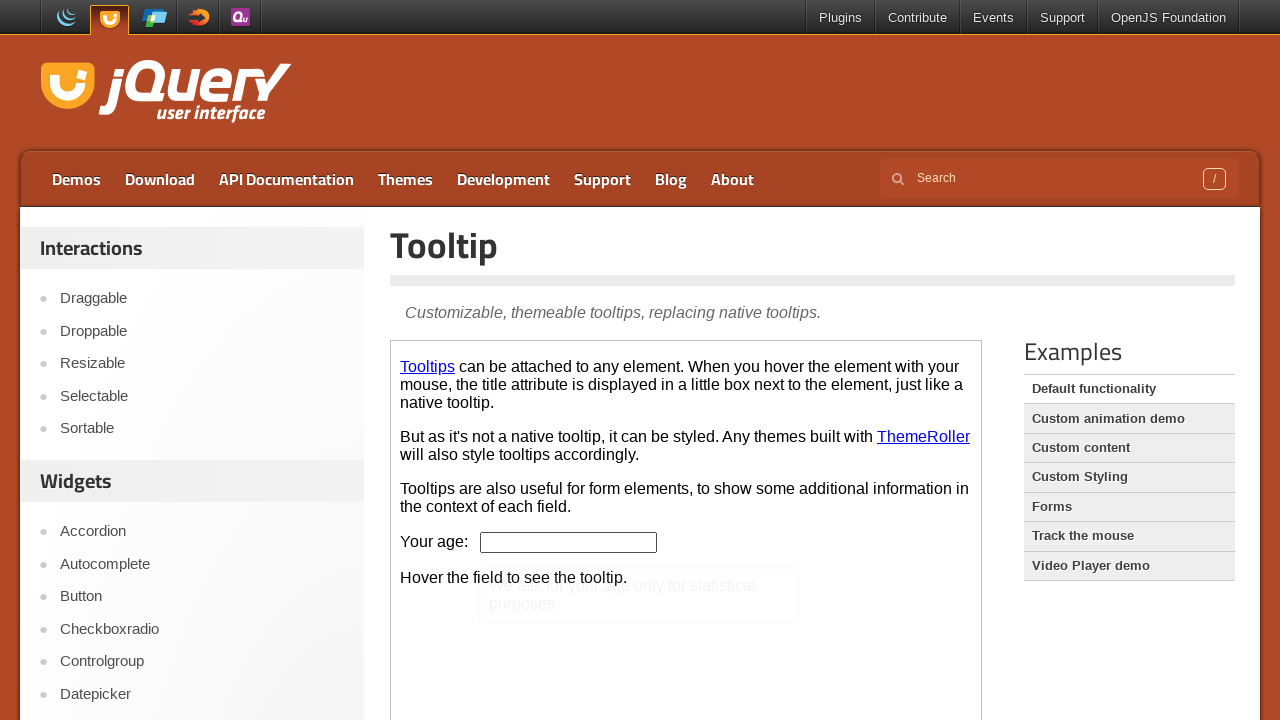

Waited 500ms for tooltip to fully render
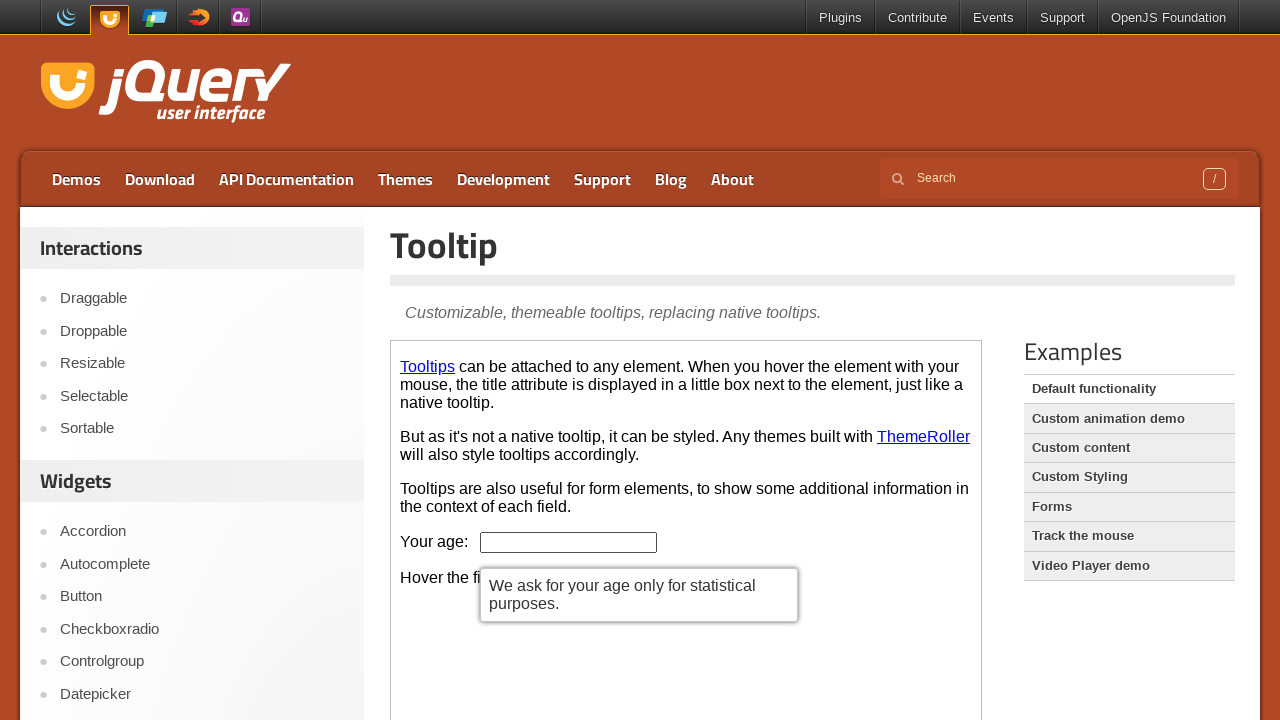

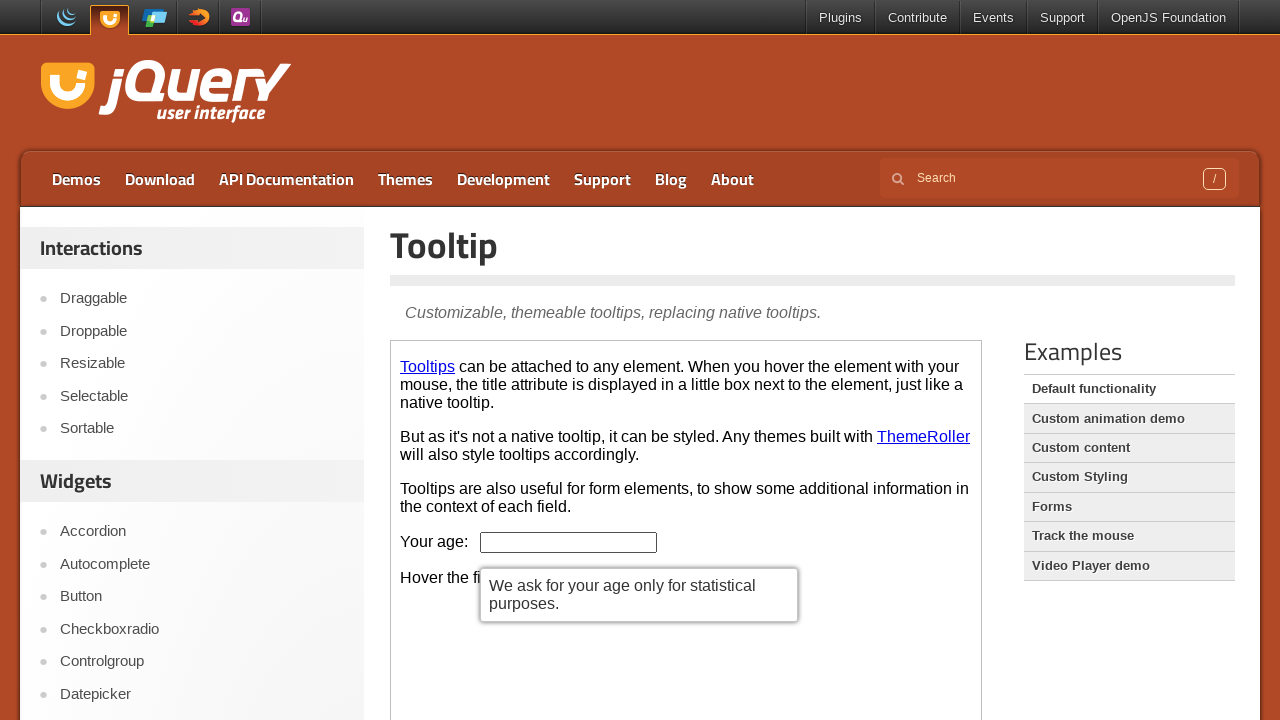